Tests adding todo items by filling the input field and pressing Enter, then verifying the items appear in the list

Starting URL: https://demo.playwright.dev/todomvc

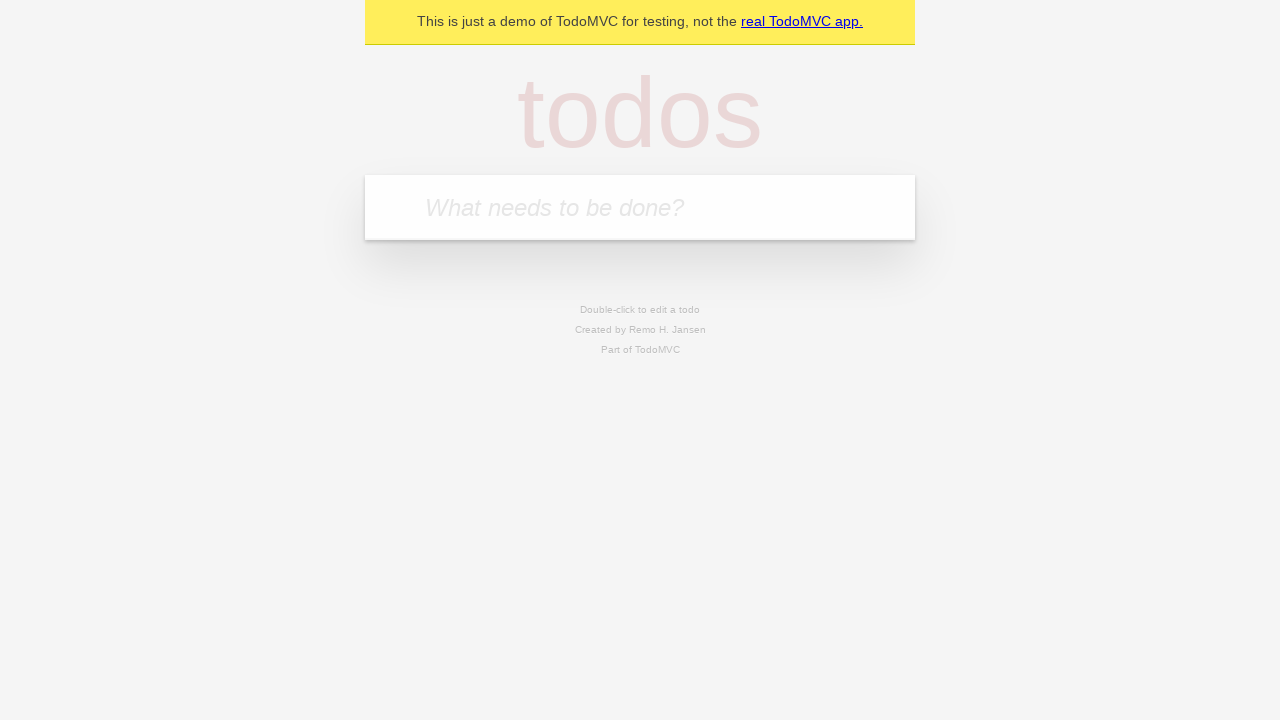

Filled input field with first todo 'buy some cheese' on internal:attr=[placeholder="What needs to be done?"i]
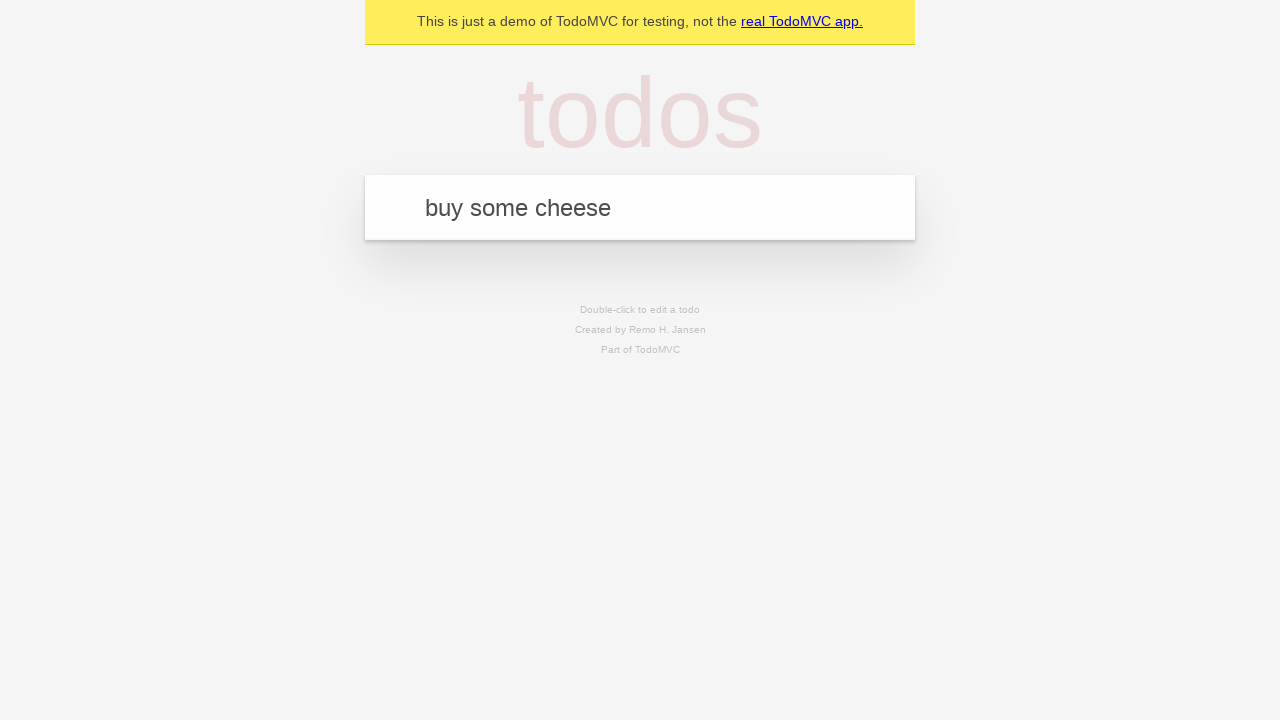

Pressed Enter to add first todo item on internal:attr=[placeholder="What needs to be done?"i]
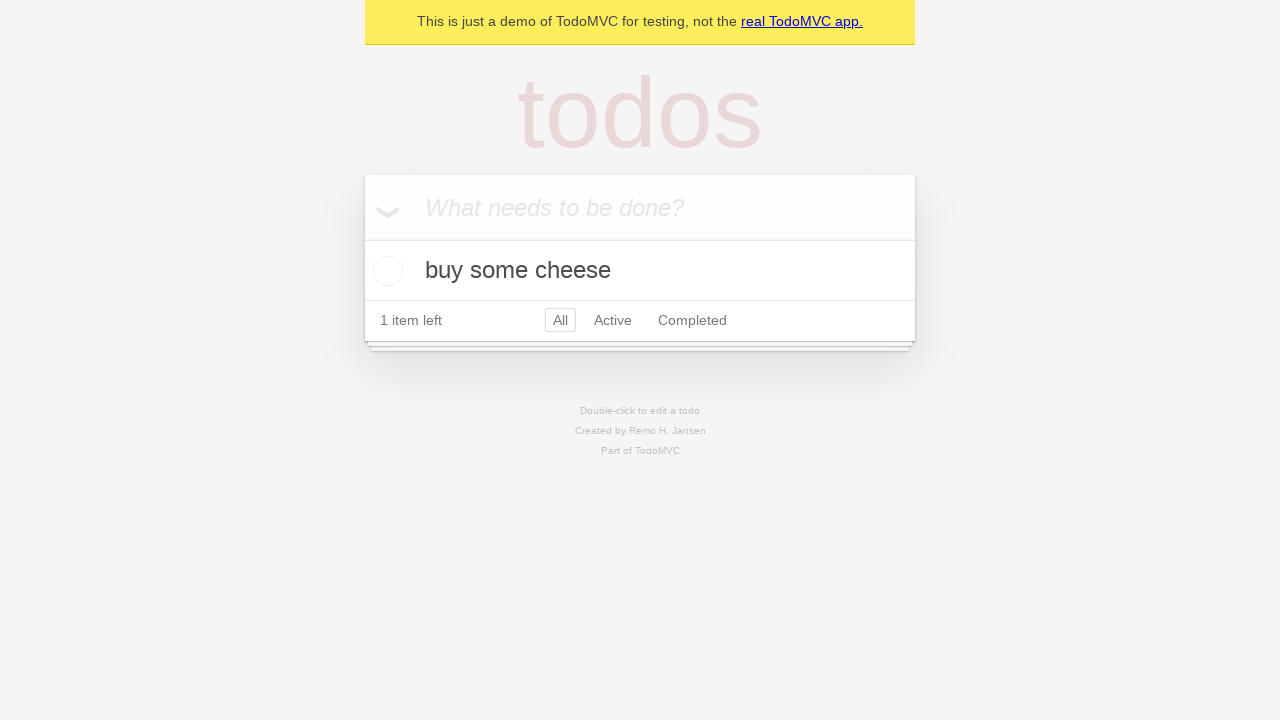

First todo item appeared in the list
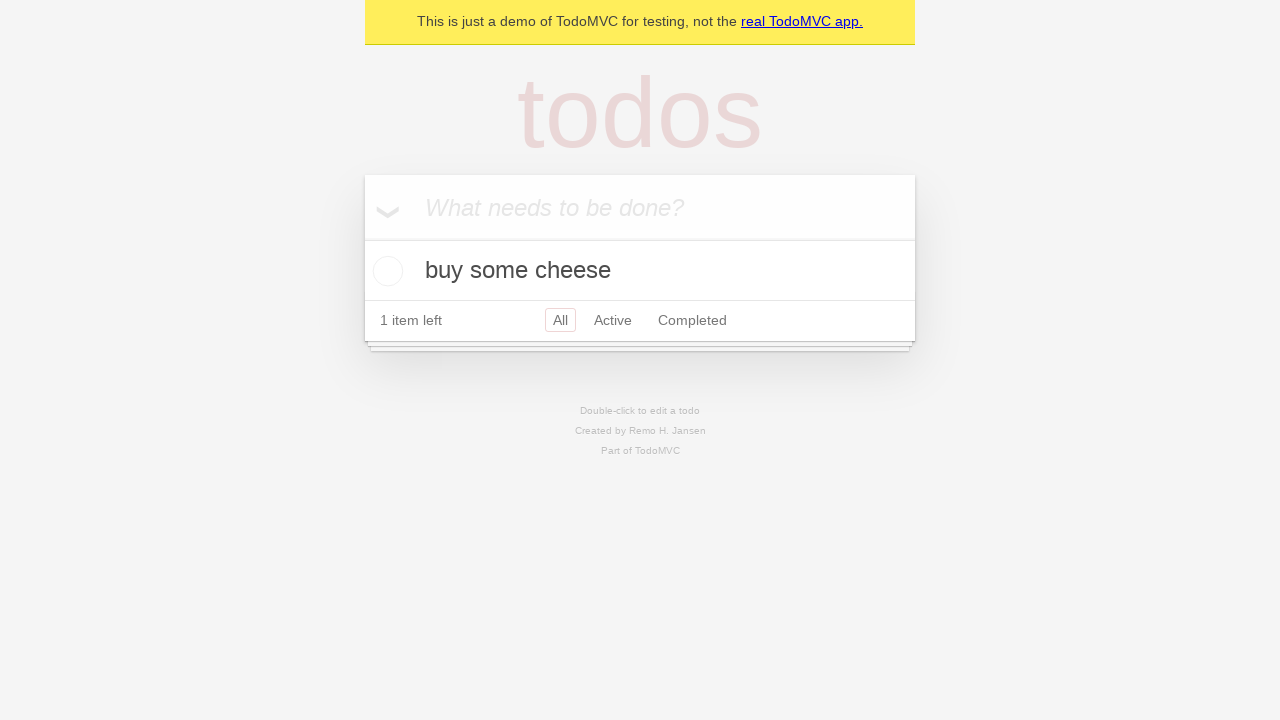

Filled input field with second todo 'feed the cat' on internal:attr=[placeholder="What needs to be done?"i]
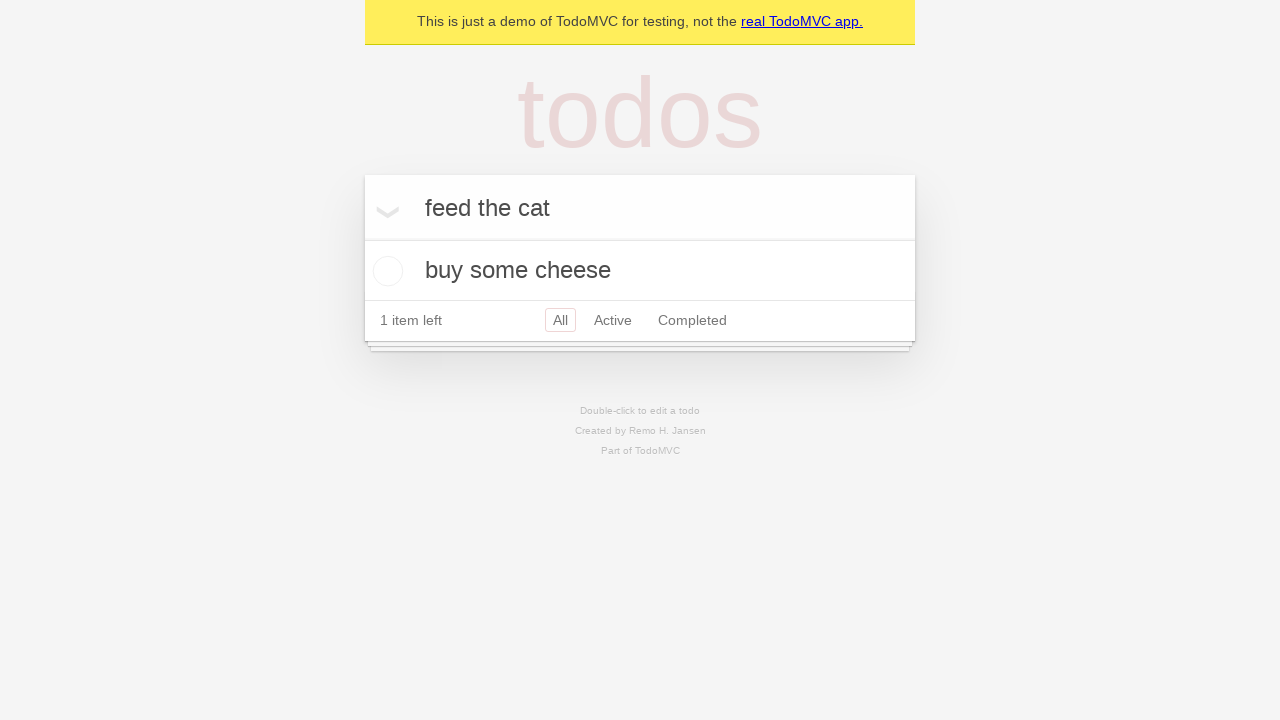

Pressed Enter to add second todo item on internal:attr=[placeholder="What needs to be done?"i]
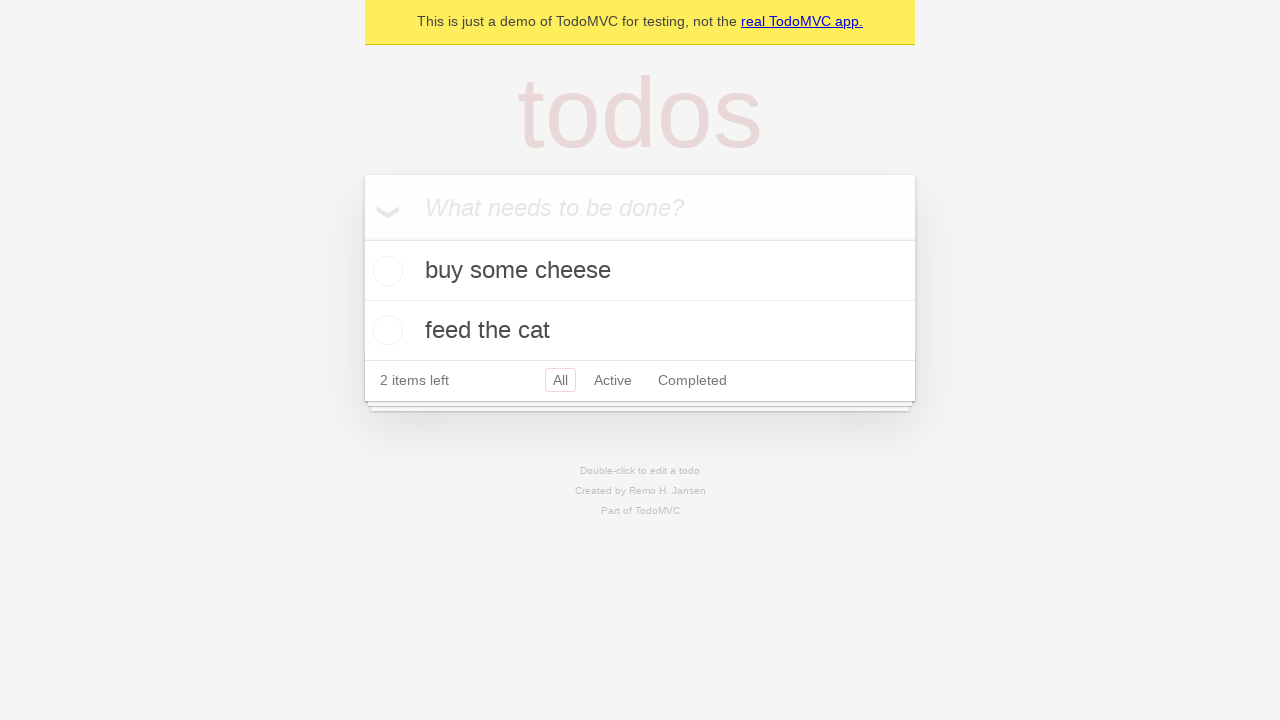

Both todo items successfully added and visible in the list
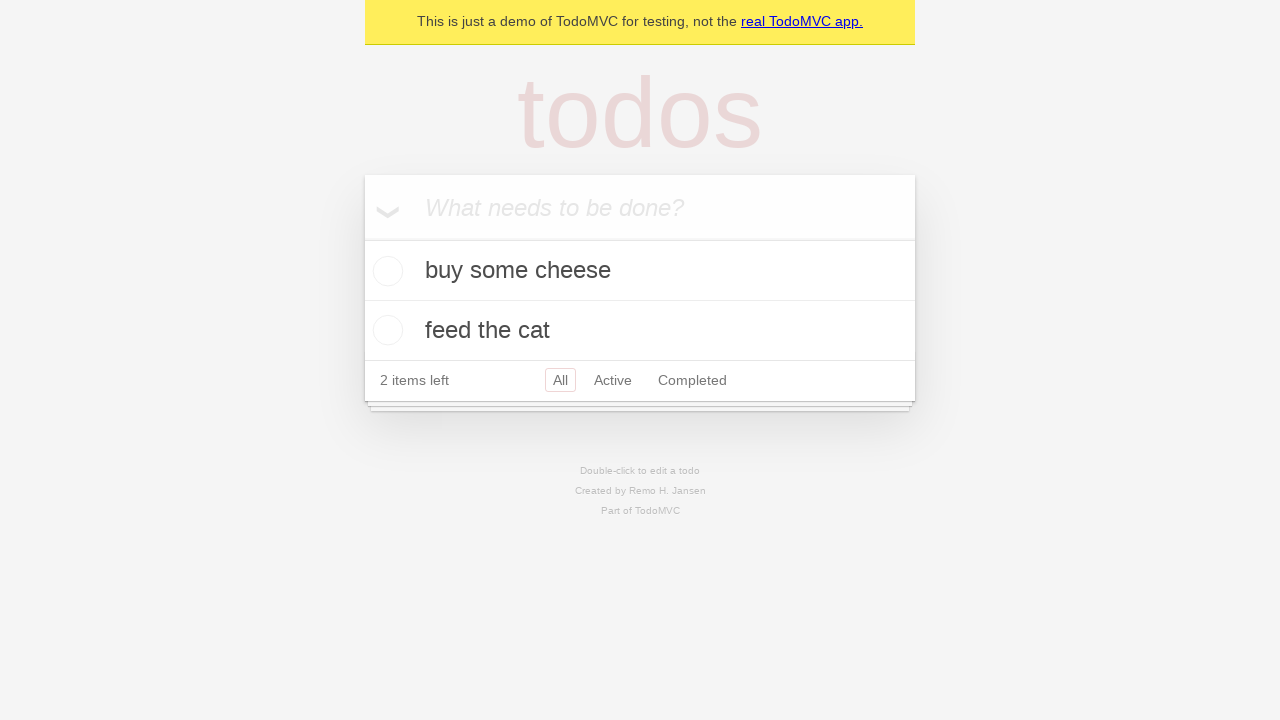

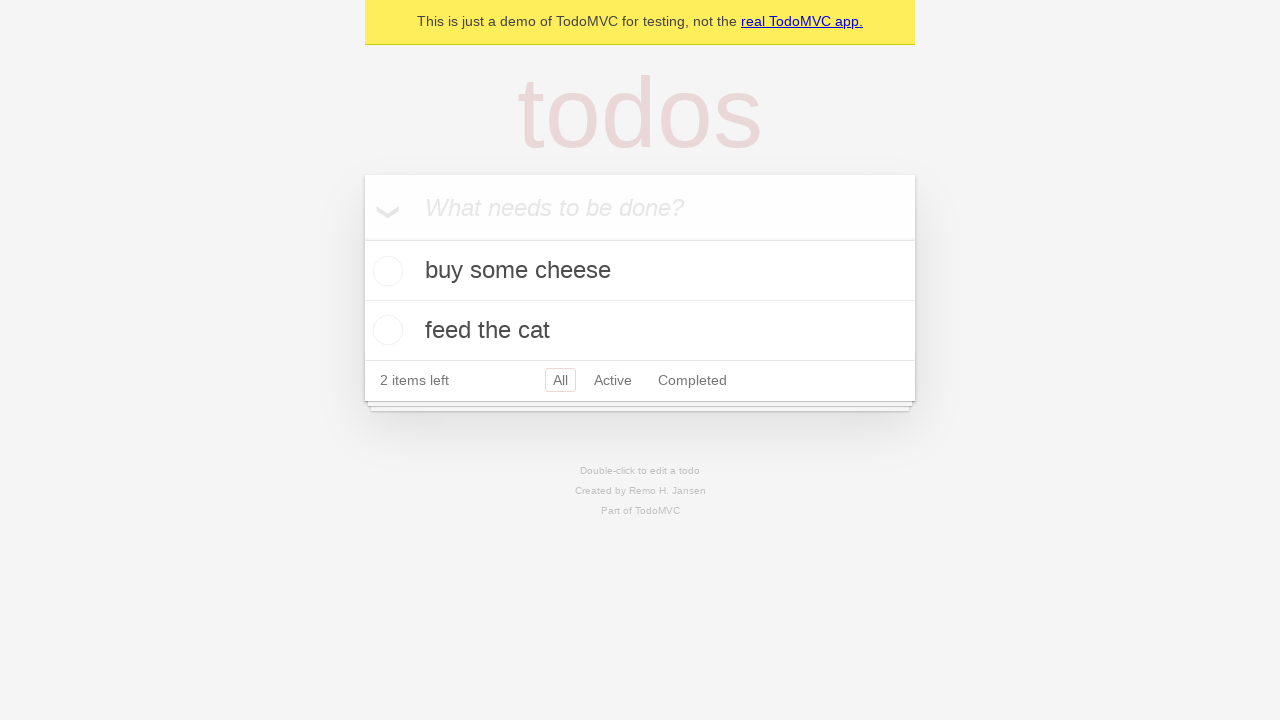